Navigates to a portfolio website and clicks on a navigation link with text "02"

Starting URL: https://portfolio-vite-app.vercel.app/

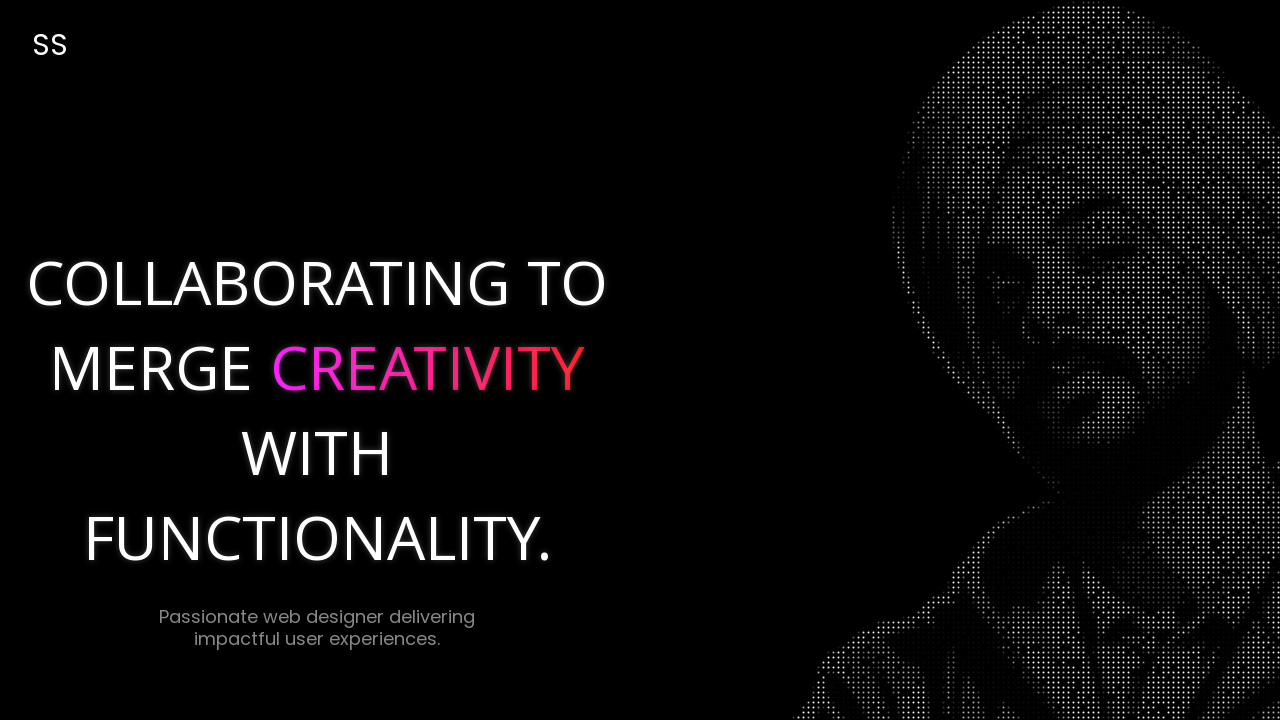

Clicked on navigation link with text '02' at (987, 360) on text=02
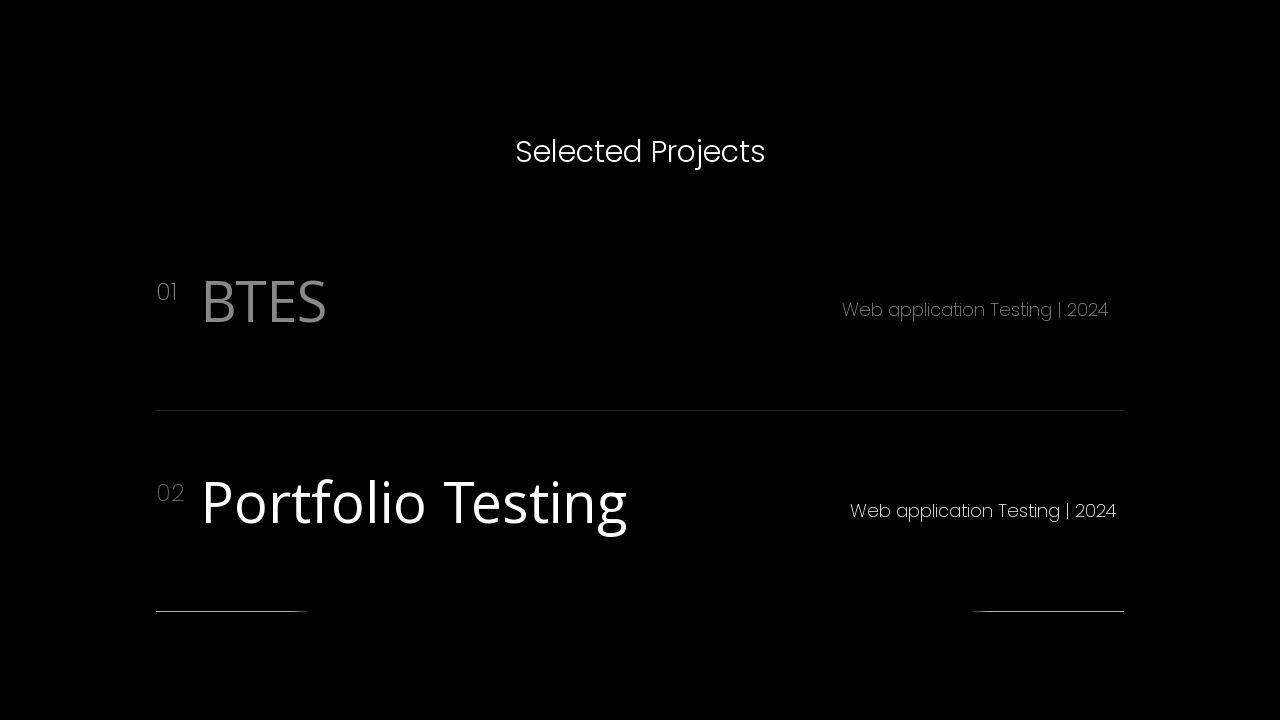

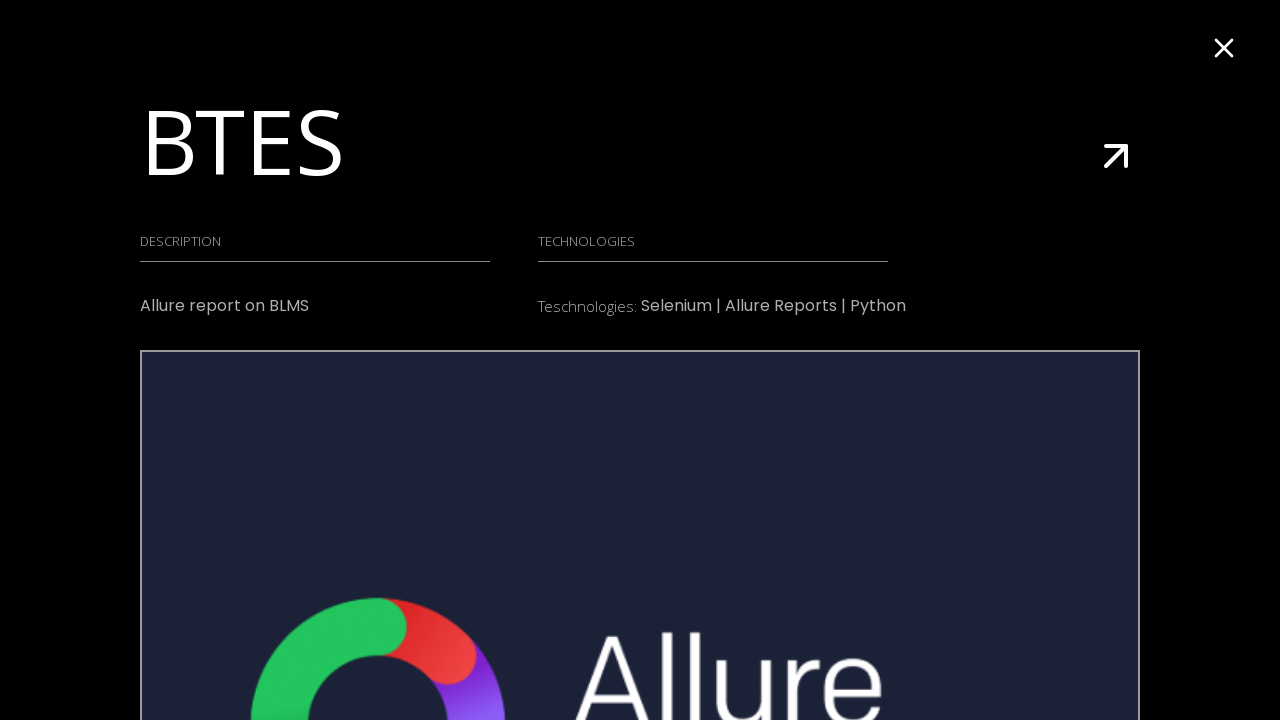